Tests the text box form on demoqa.com by filling in name, email, current address, and permanent address fields, submitting the form, and verifying the output displays the entered values correctly.

Starting URL: https://demoqa.com/text-box

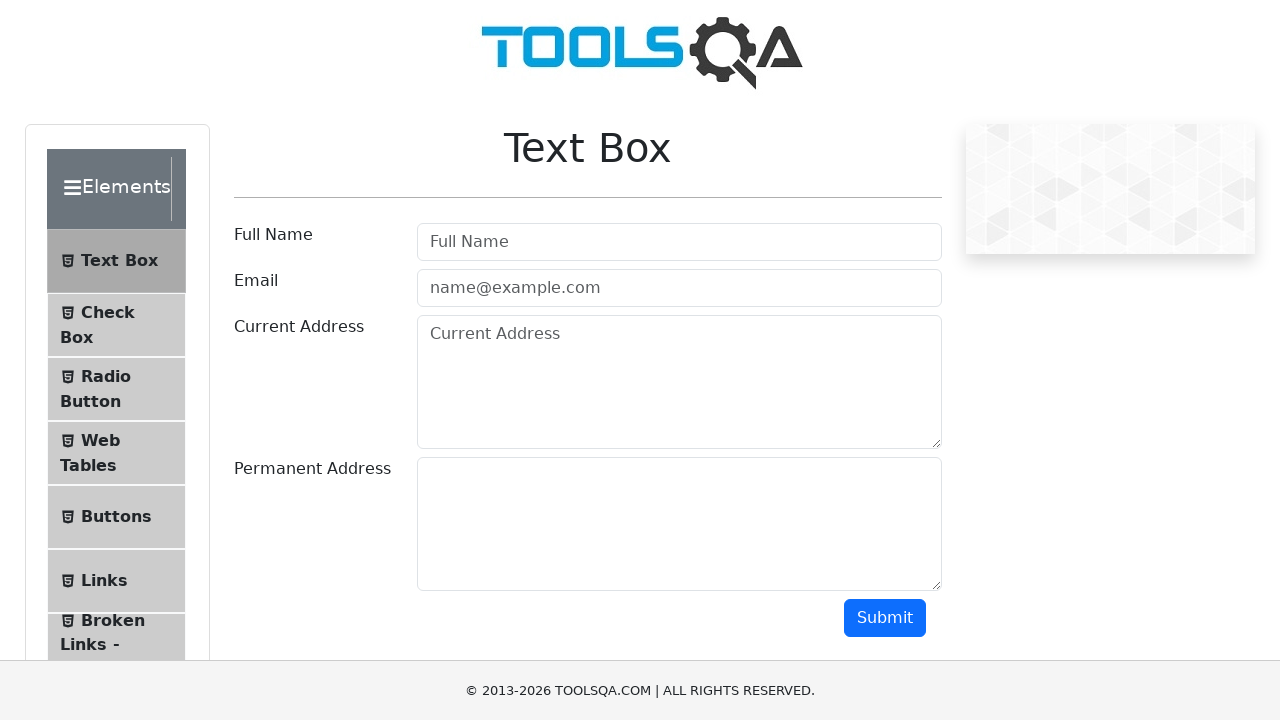

Filled userName field with 'uyen nguyen' on //input[@id='userName']
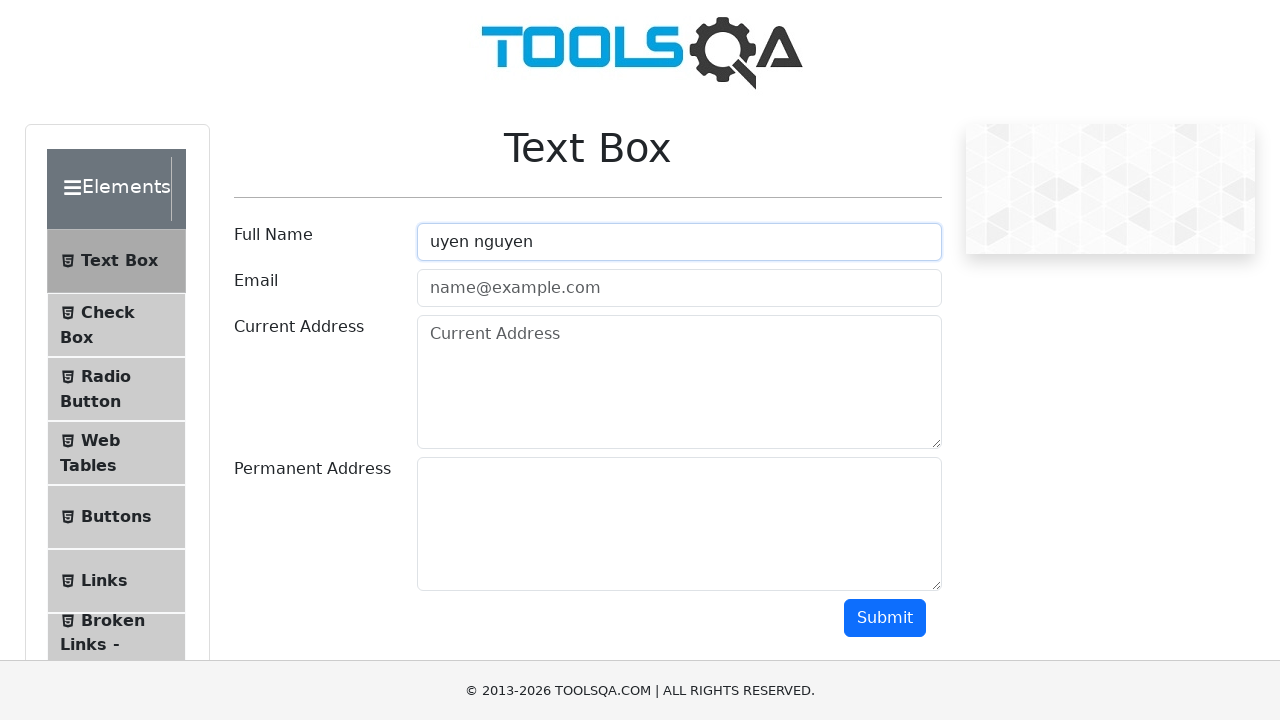

Filled userEmail field with 'uyenntt1@vmogroup.com' on //input[@id='userEmail']
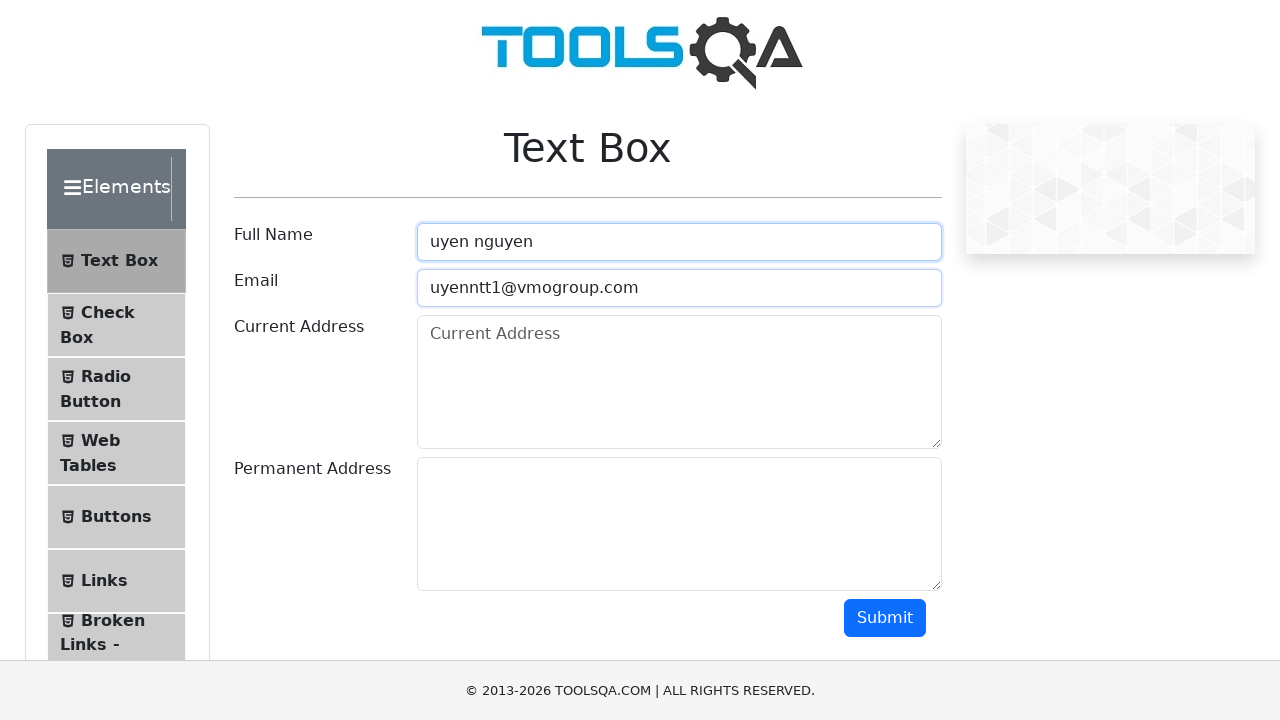

Filled currentAddress field with 'trung kinh' and 'ha noi' on //textarea[@id='currentAddress']
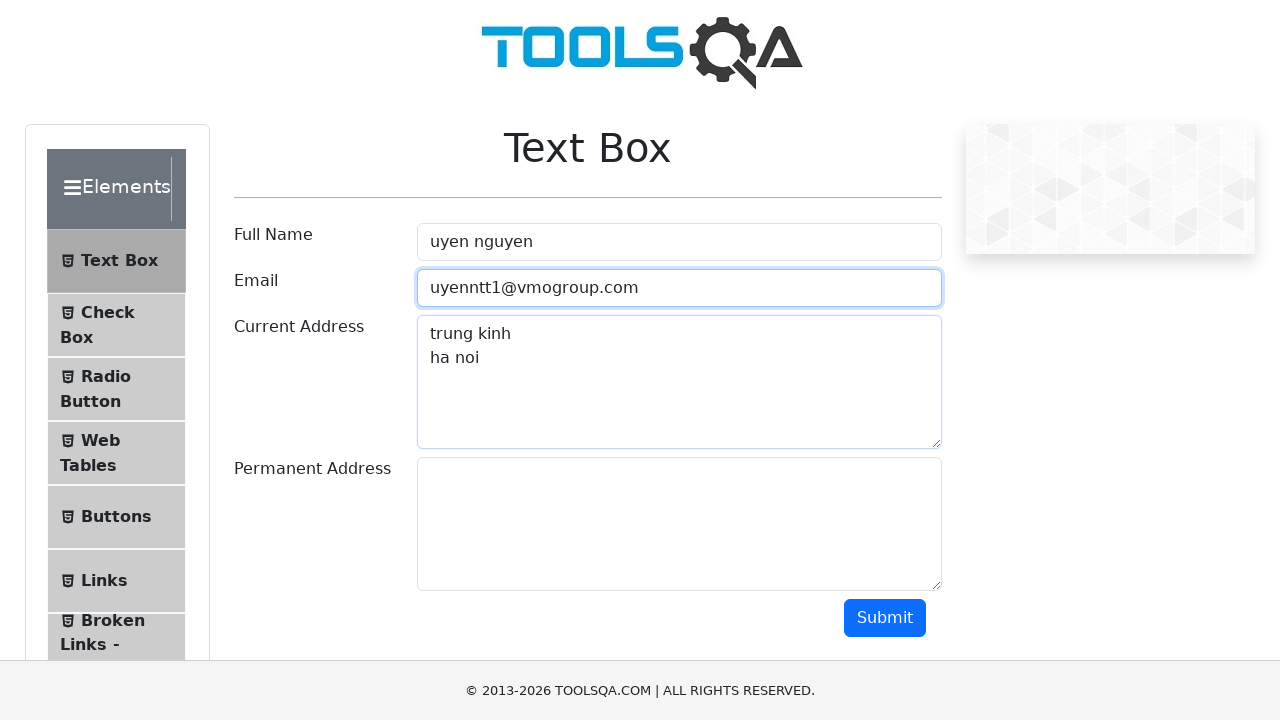

Filled permanentAddress field with 'ton that thuyet' and 'ha noi' on //textarea[@id='permanentAddress']
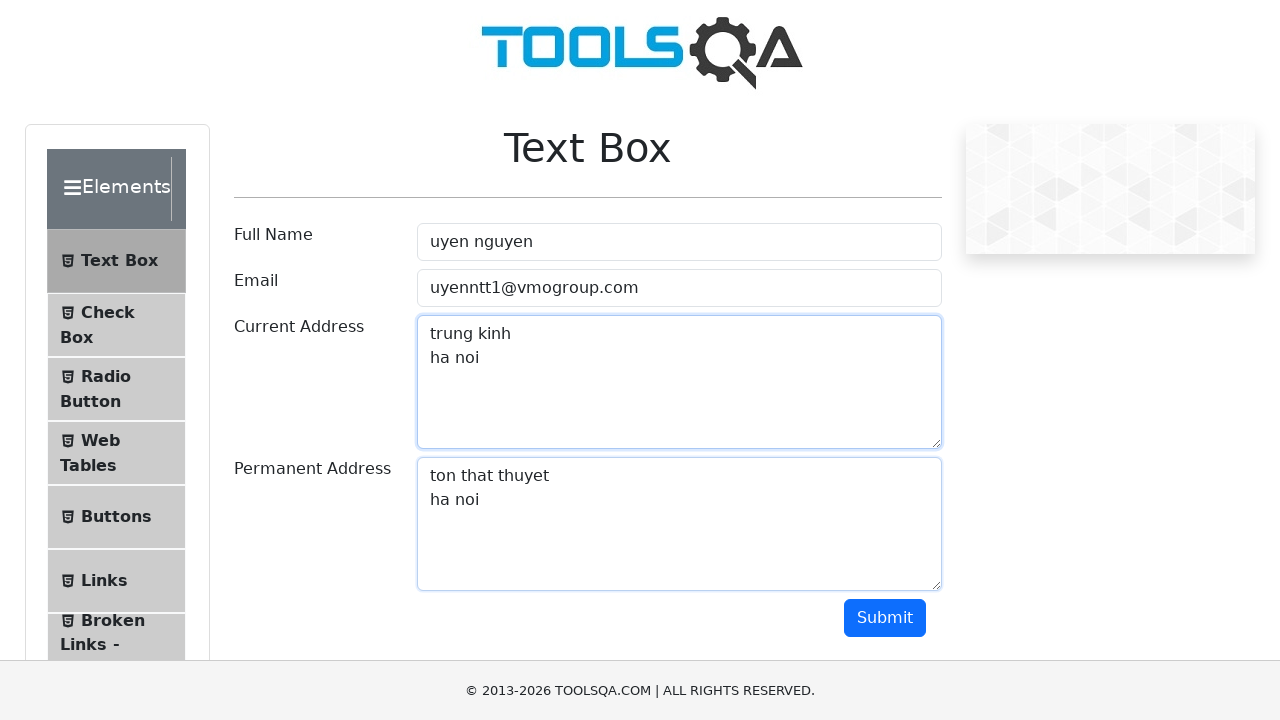

Scrolled down 350px to reveal submit button
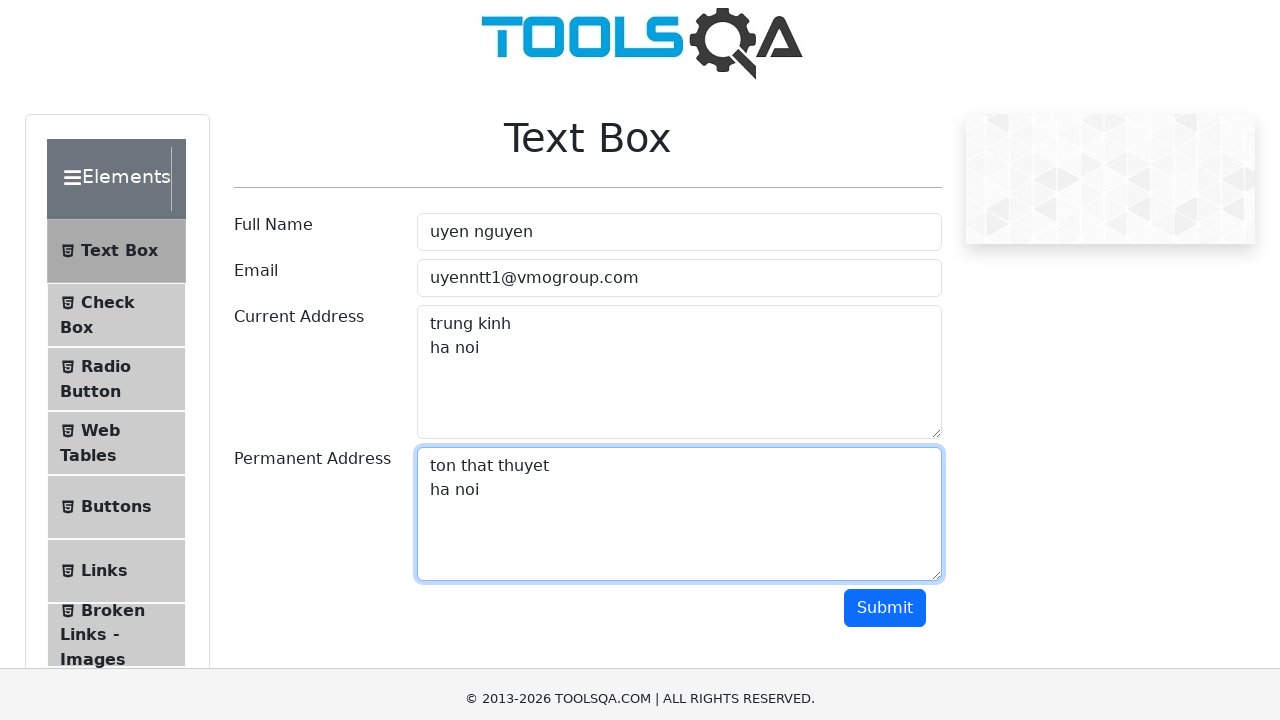

Clicked submit button to submit the form at (885, 268) on xpath=//button[@id='submit']
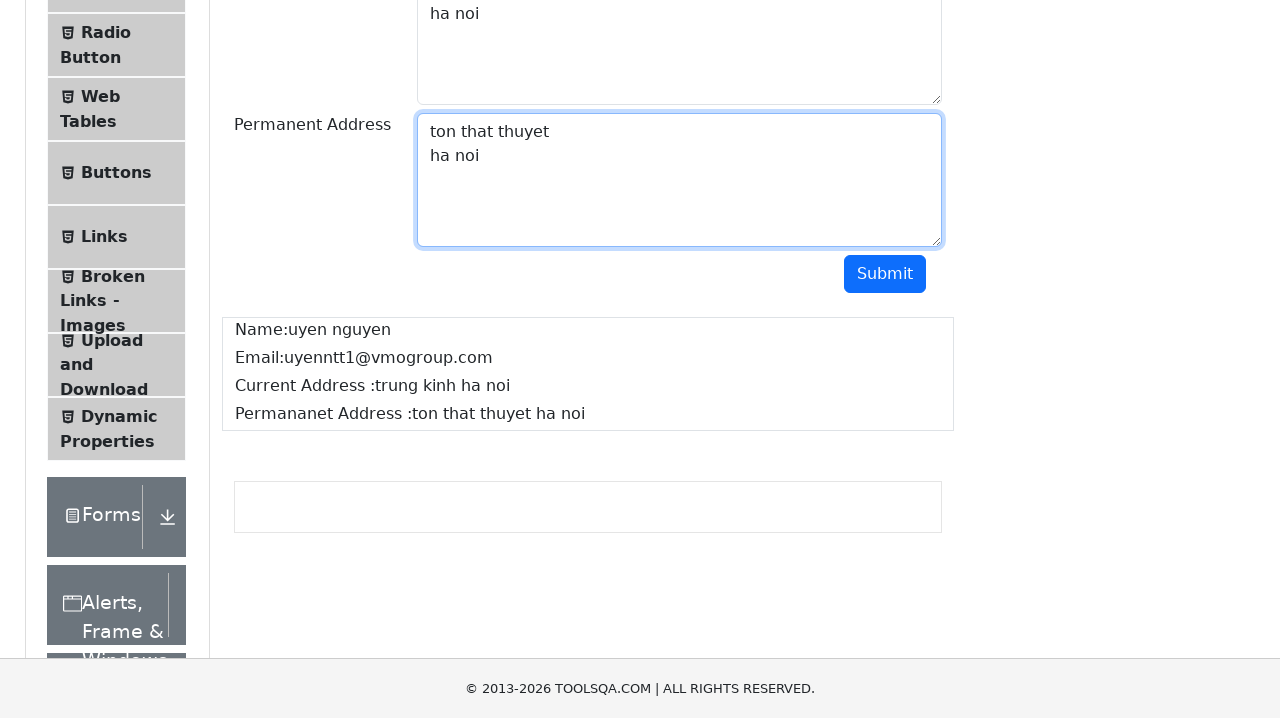

Waited for form output name field to appear
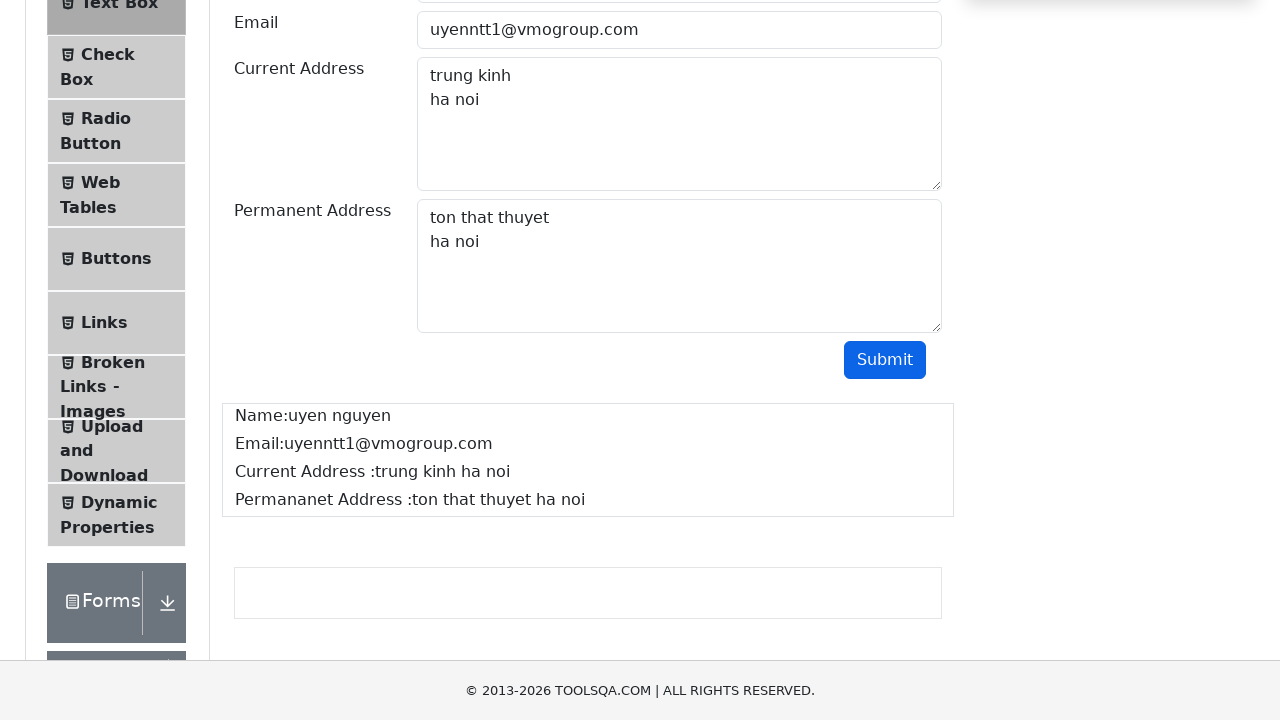

Retrieved name text from output: contains 'uyen nguyen'
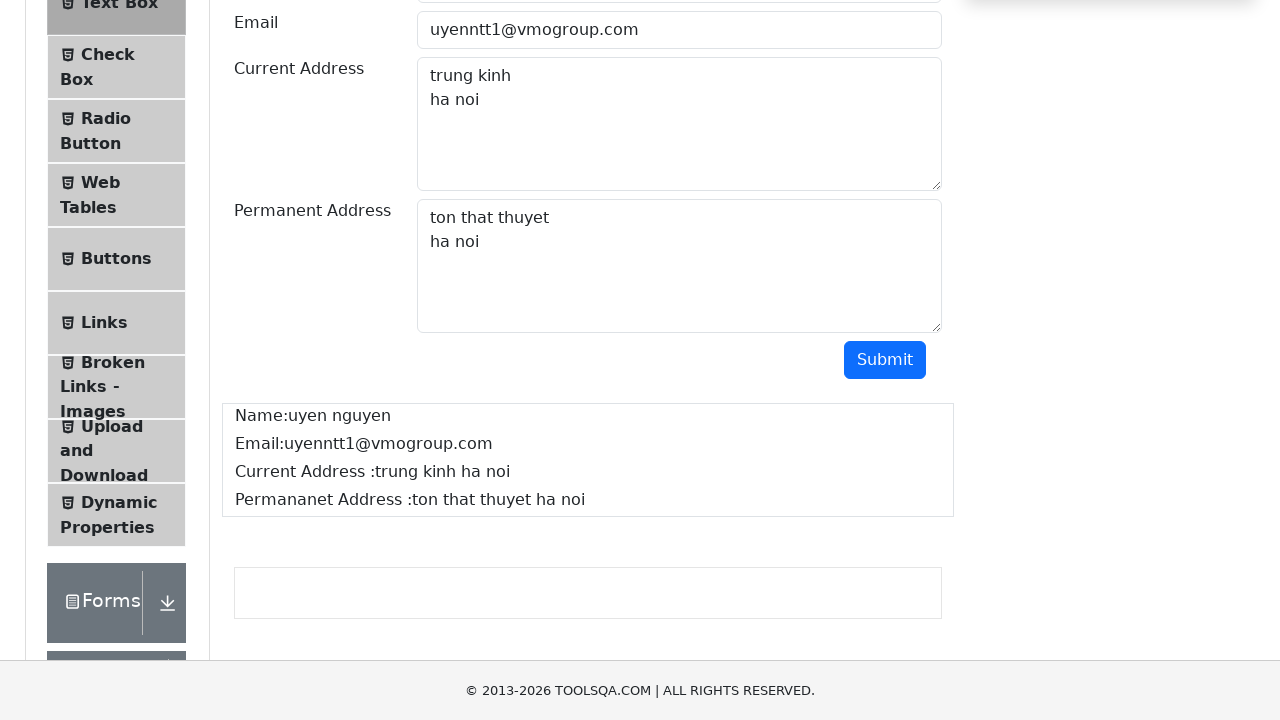

Retrieved email text from output: contains 'uyenntt1@vmogroup.com'
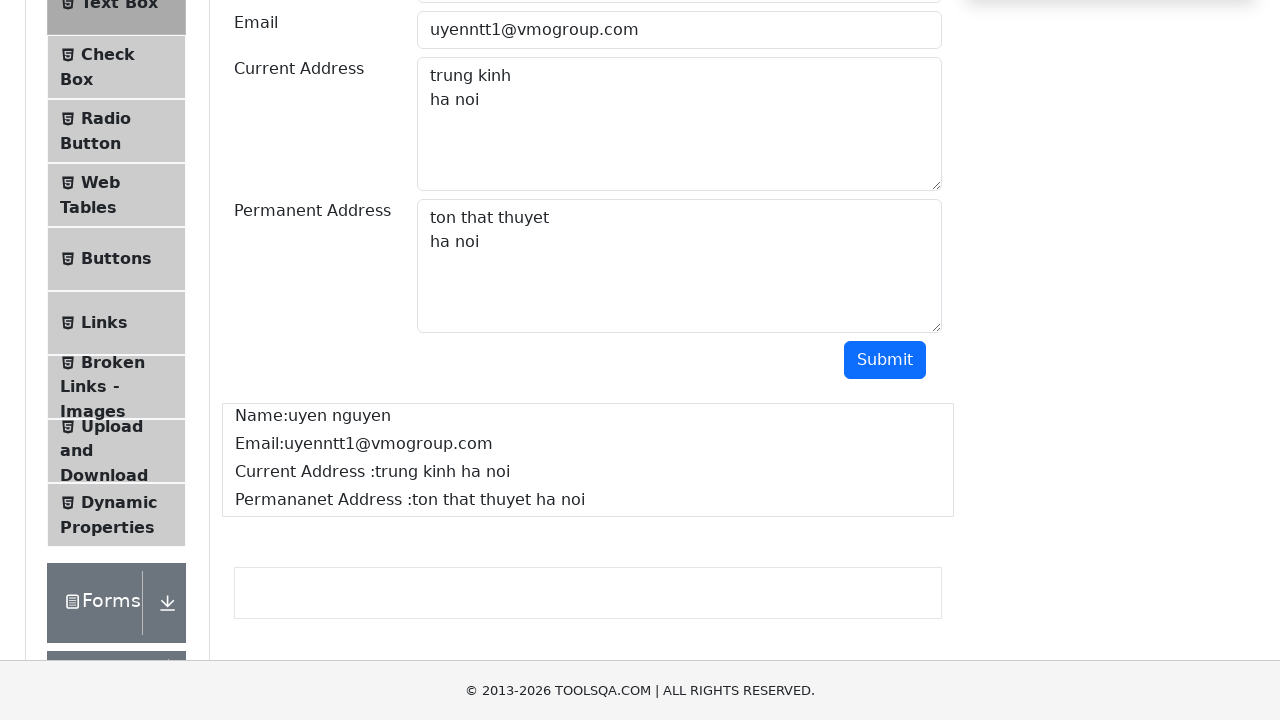

Retrieved current address text from output: contains 'trung kinh'
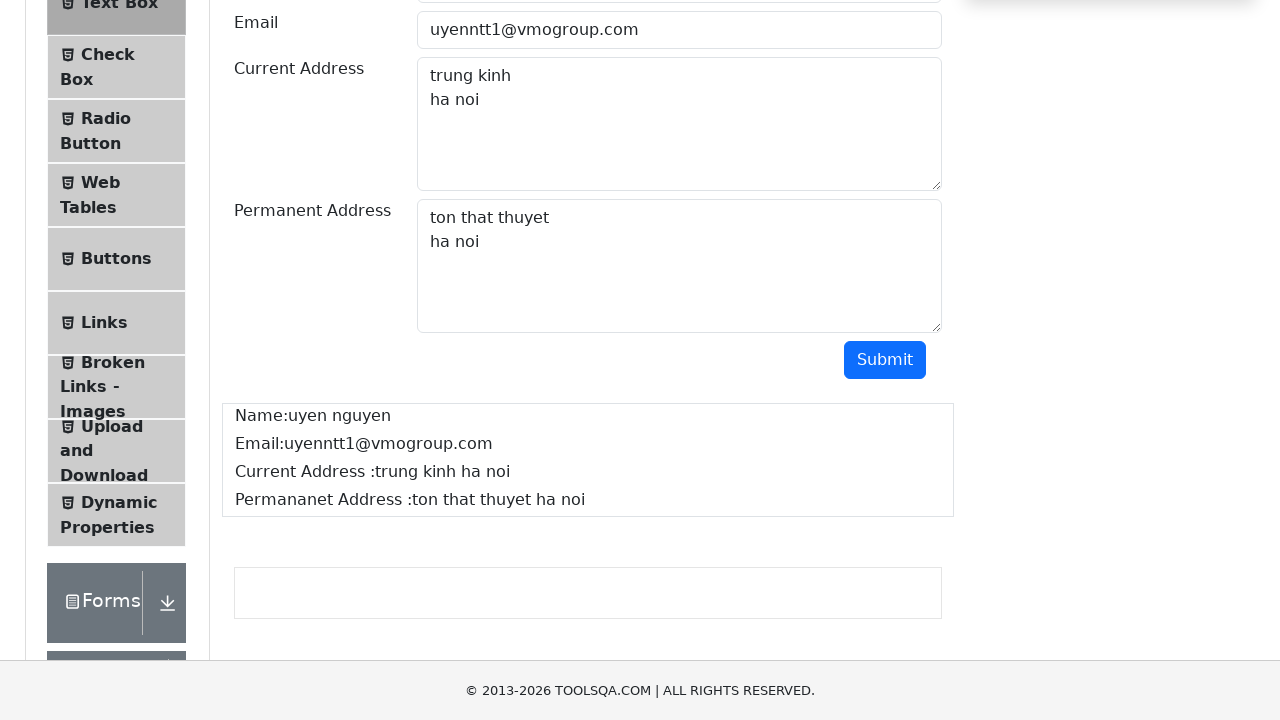

Retrieved permanent address text from output: contains 'ton that thuyet'
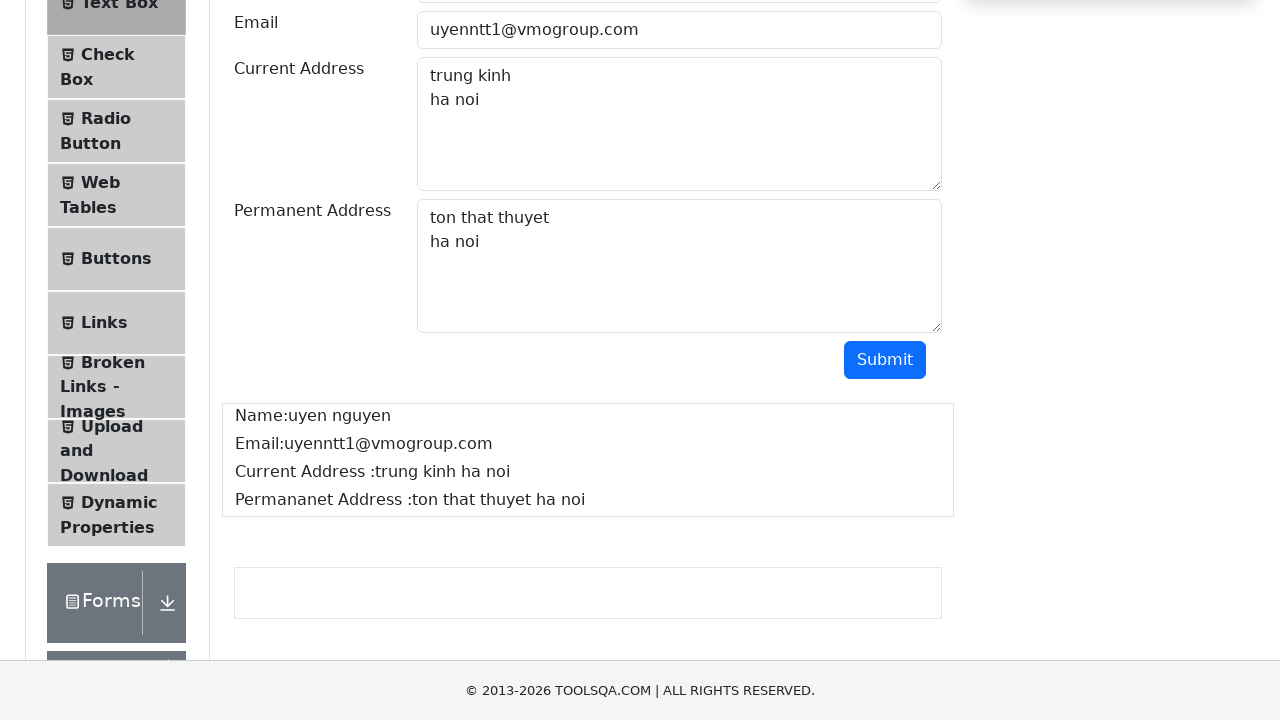

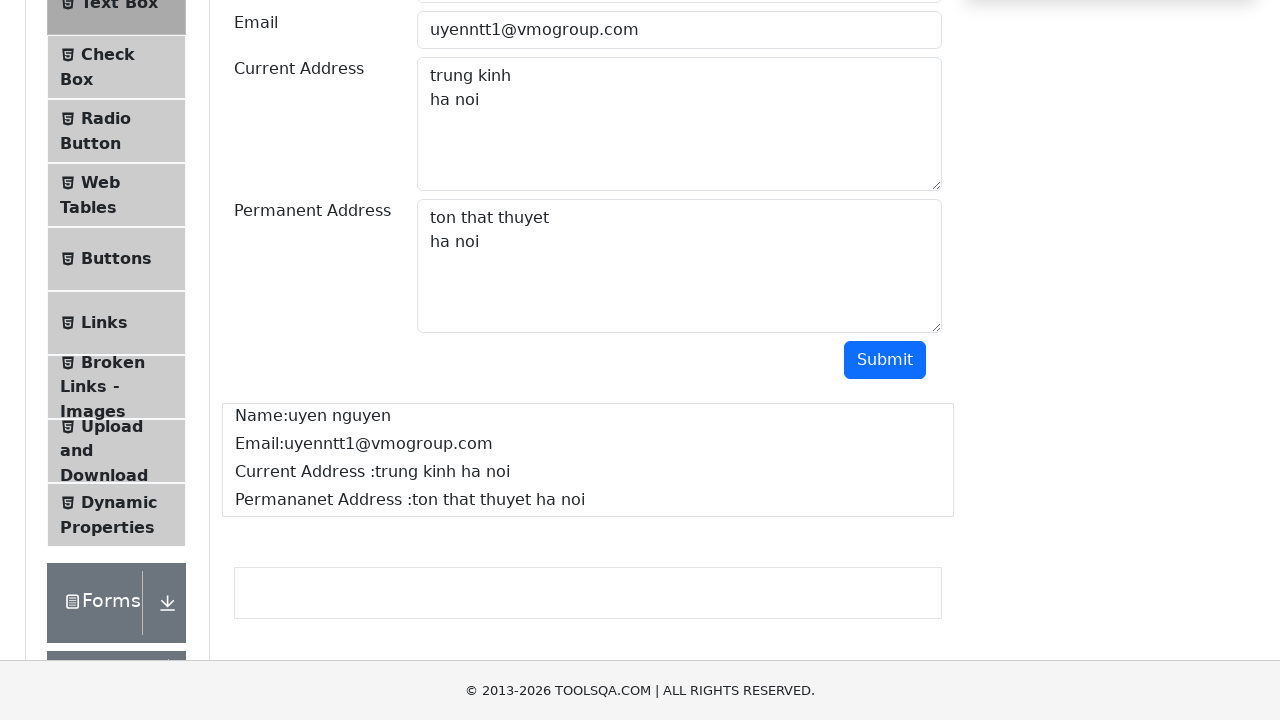